Tests JavaScript confirm dialog by triggering it and accepting the alert

Starting URL: https://the-internet.herokuapp.com/javascript_alerts

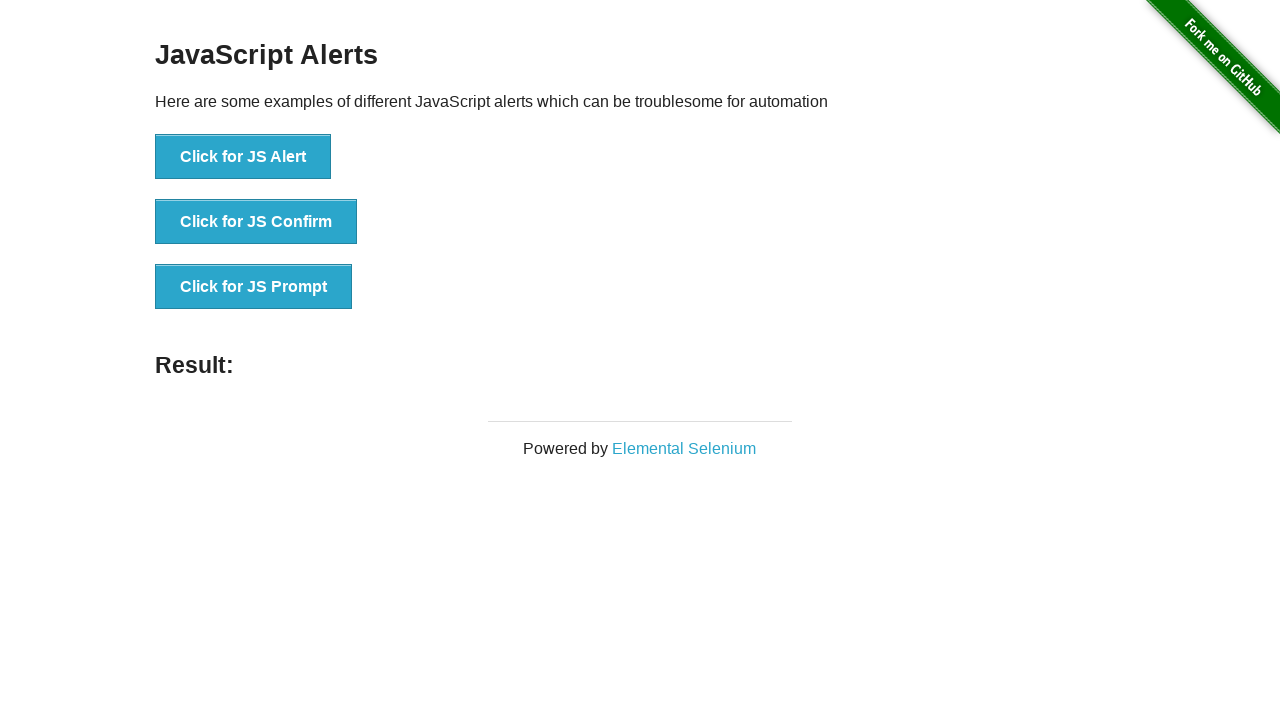

Clicked button to trigger JavaScript confirm dialog at (256, 222) on button[onclick='jsConfirm()']
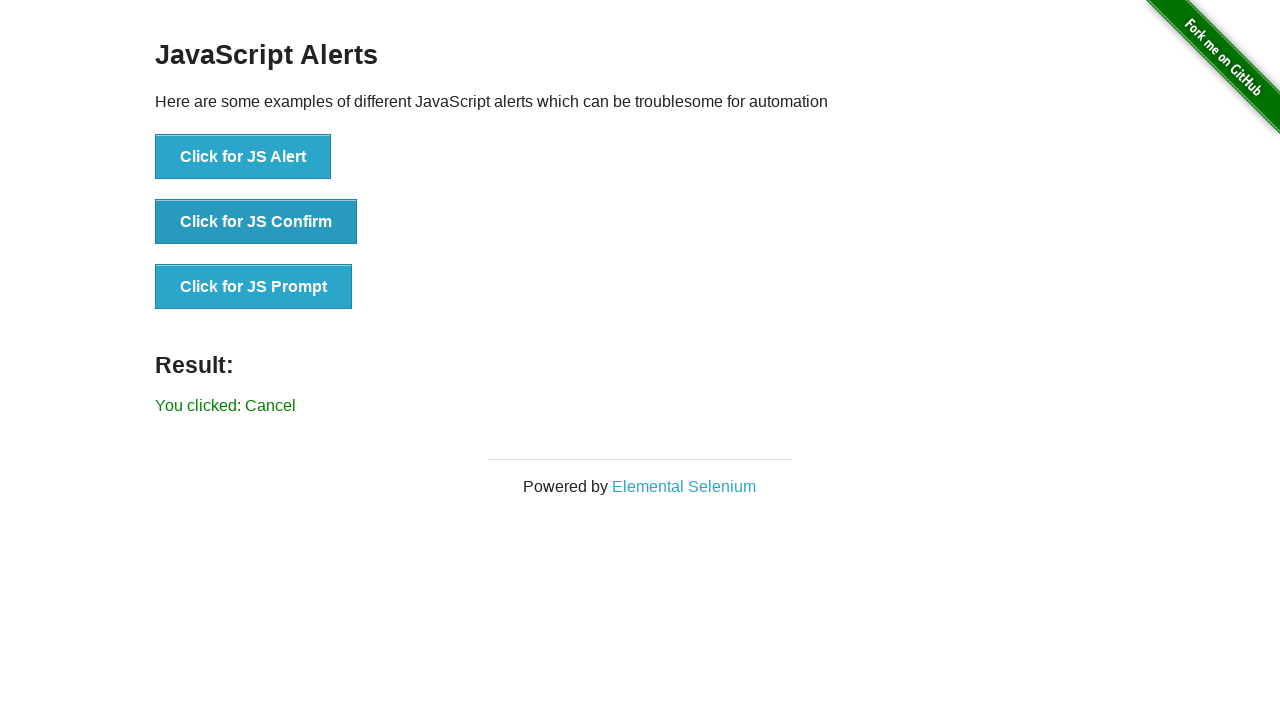

Set up dialog handler to accept confirm dialog
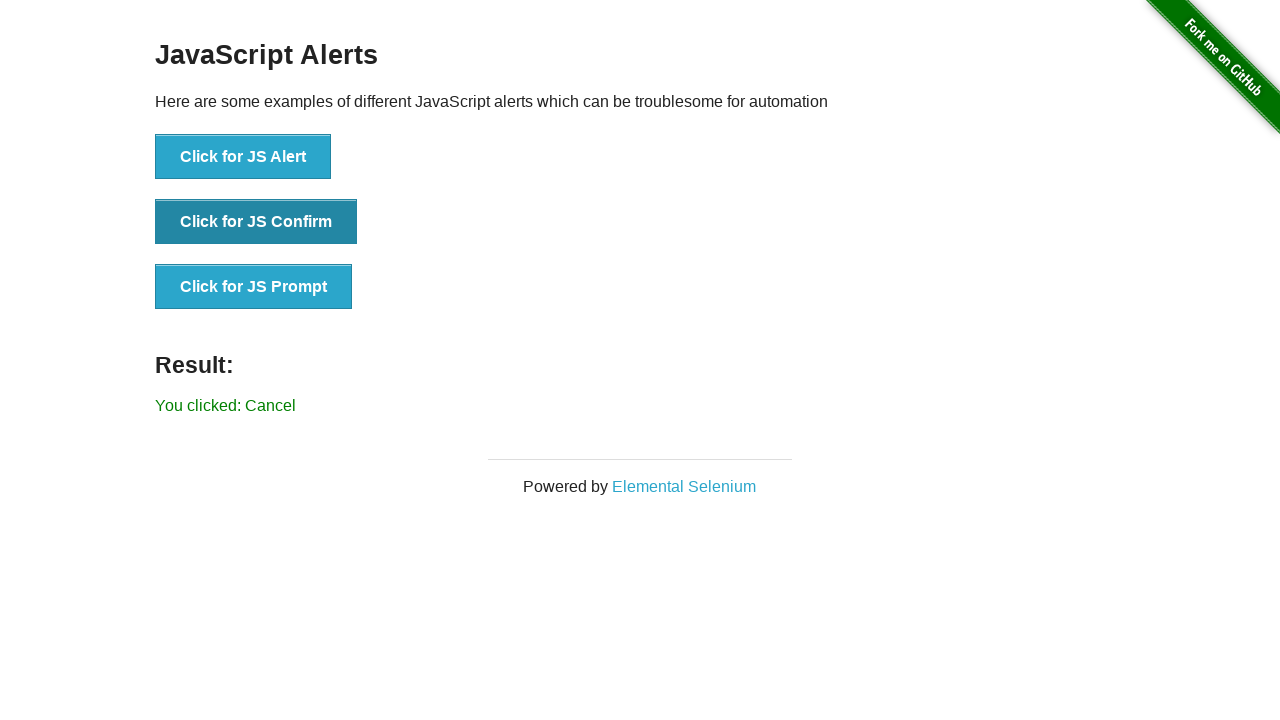

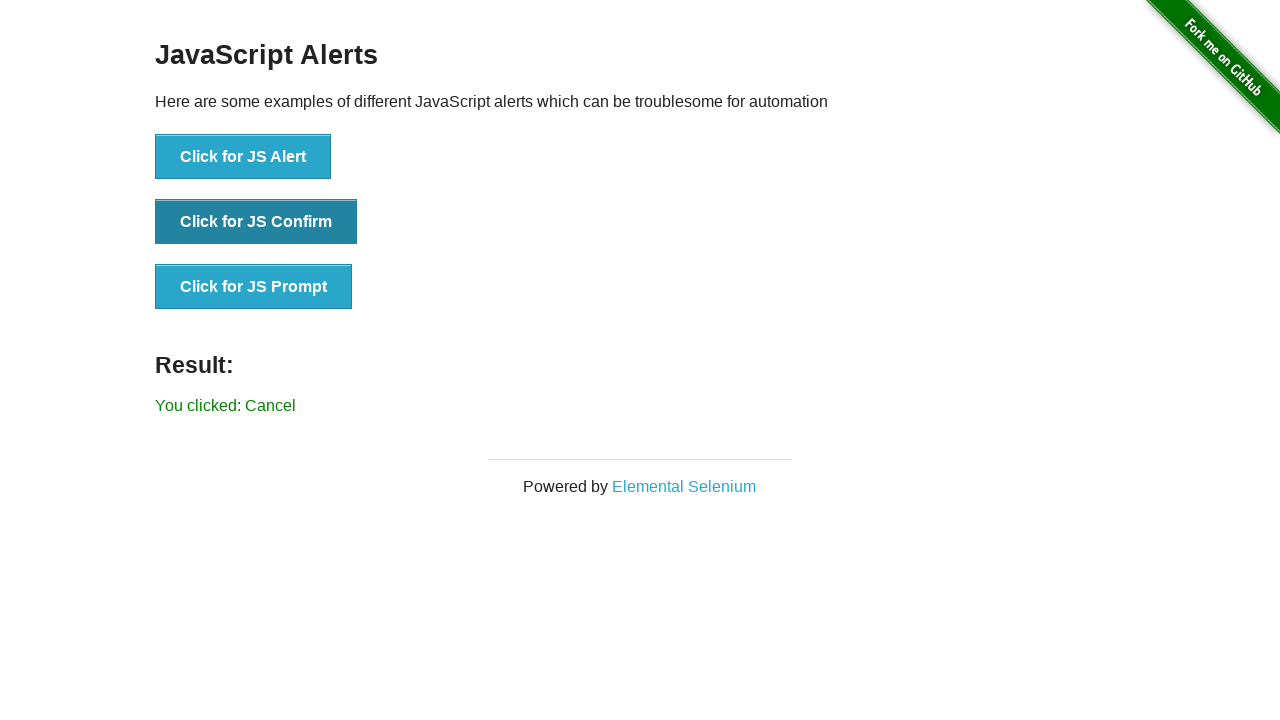